Tests navigation through various Elements section items on DemoQA site, clicking through Text Box, Check Box, Radio Button, Web Tables, Buttons, Links, Broken Links, Upload and Download, and Dynamic Properties pages, then clicking a button that appears after 5 seconds.

Starting URL: https://demoqa.com/

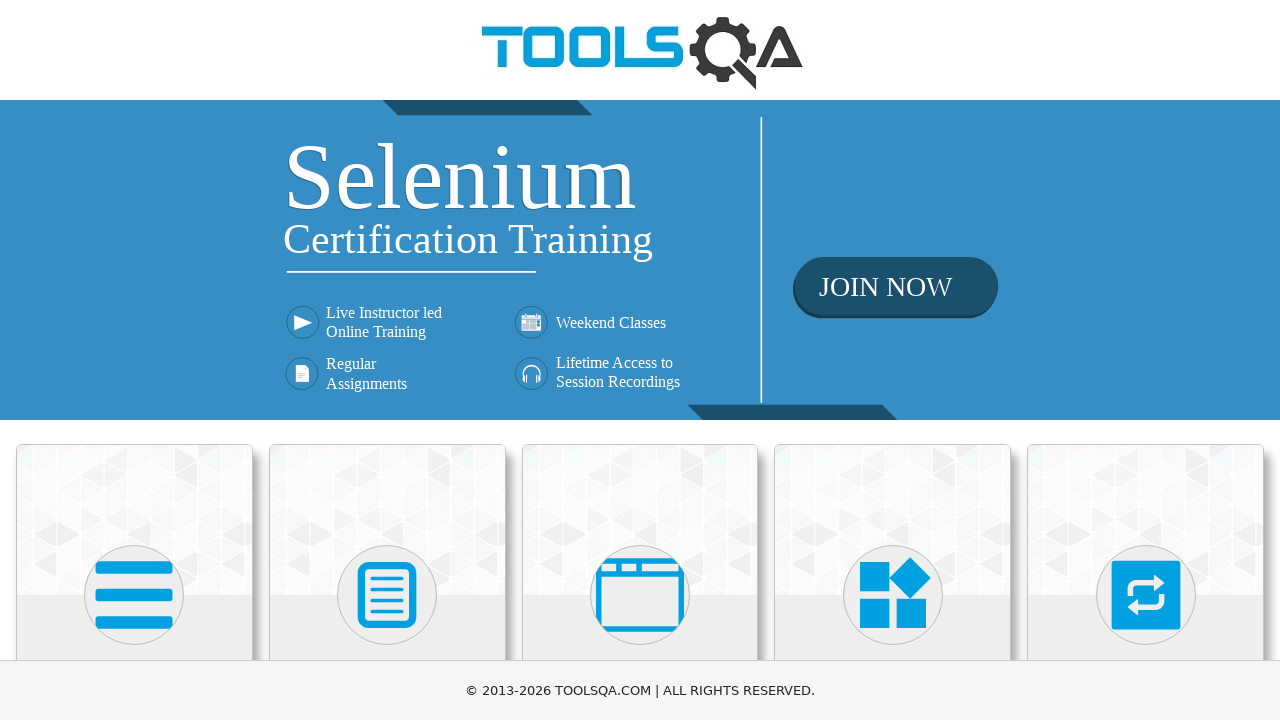

Clicked the first SVG (Elements card) at (134, 595) on svg >> nth=0
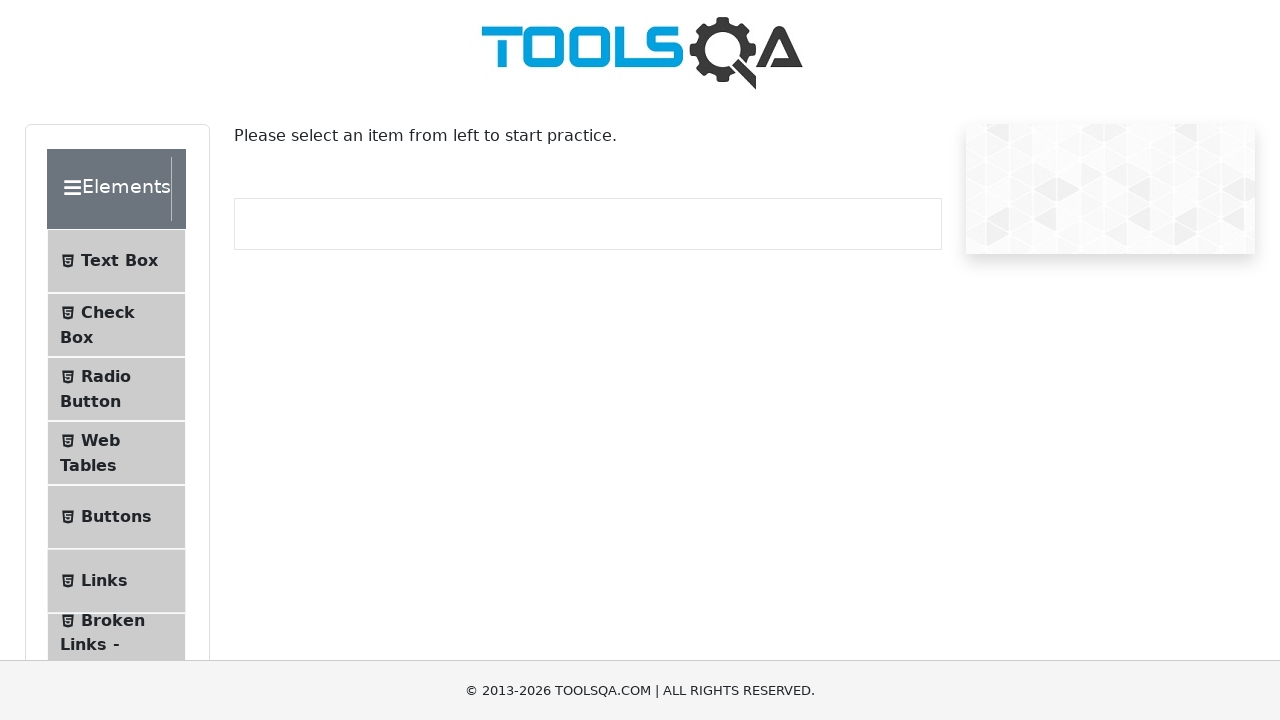

Clicked Text Box in Elements section at (116, 261) on li >> internal:has-text="Text Box"i
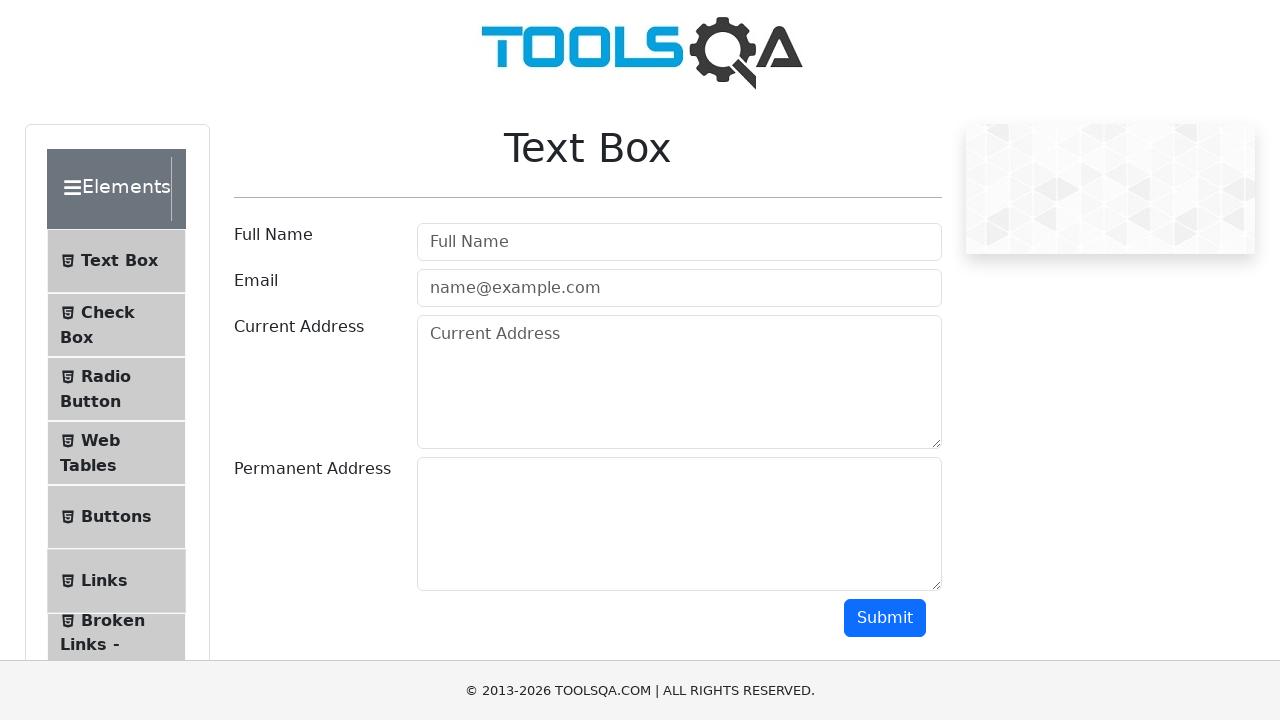

Clicked Check Box in Elements section at (116, 325) on li >> internal:has-text="Check Box"i
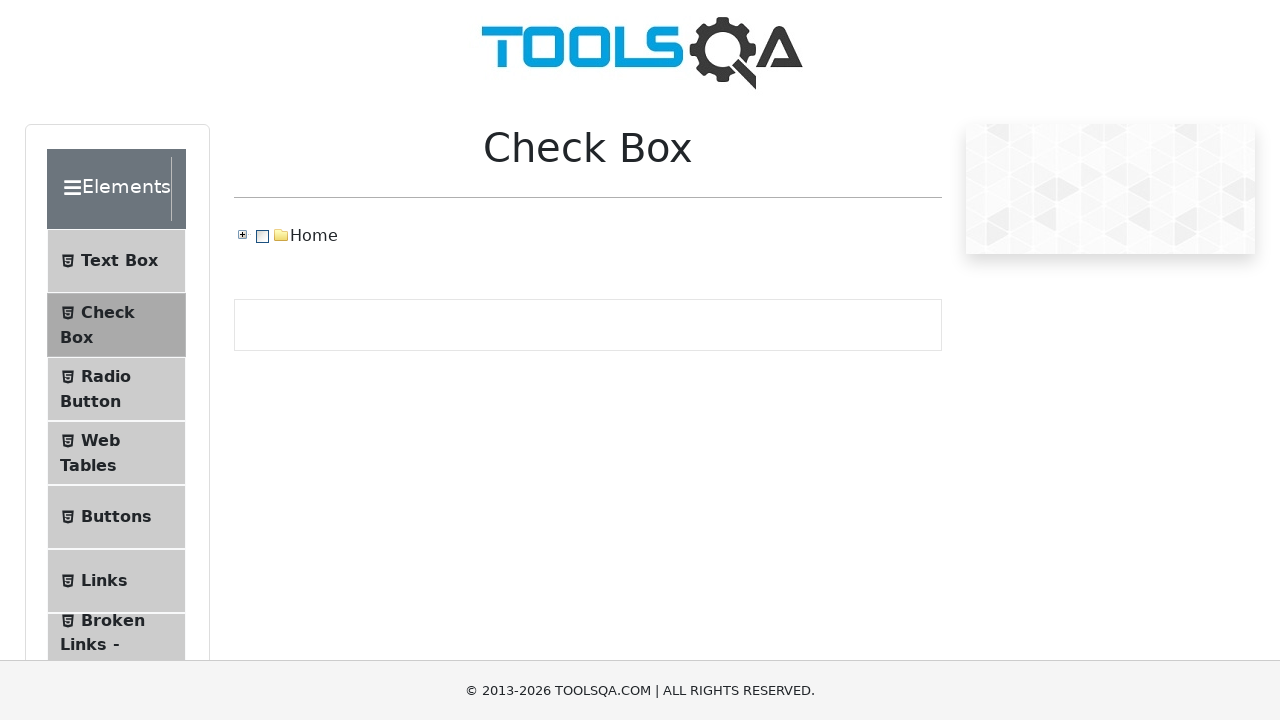

Clicked Radio Button in Elements section at (116, 389) on li >> internal:has-text="Radio Button"i
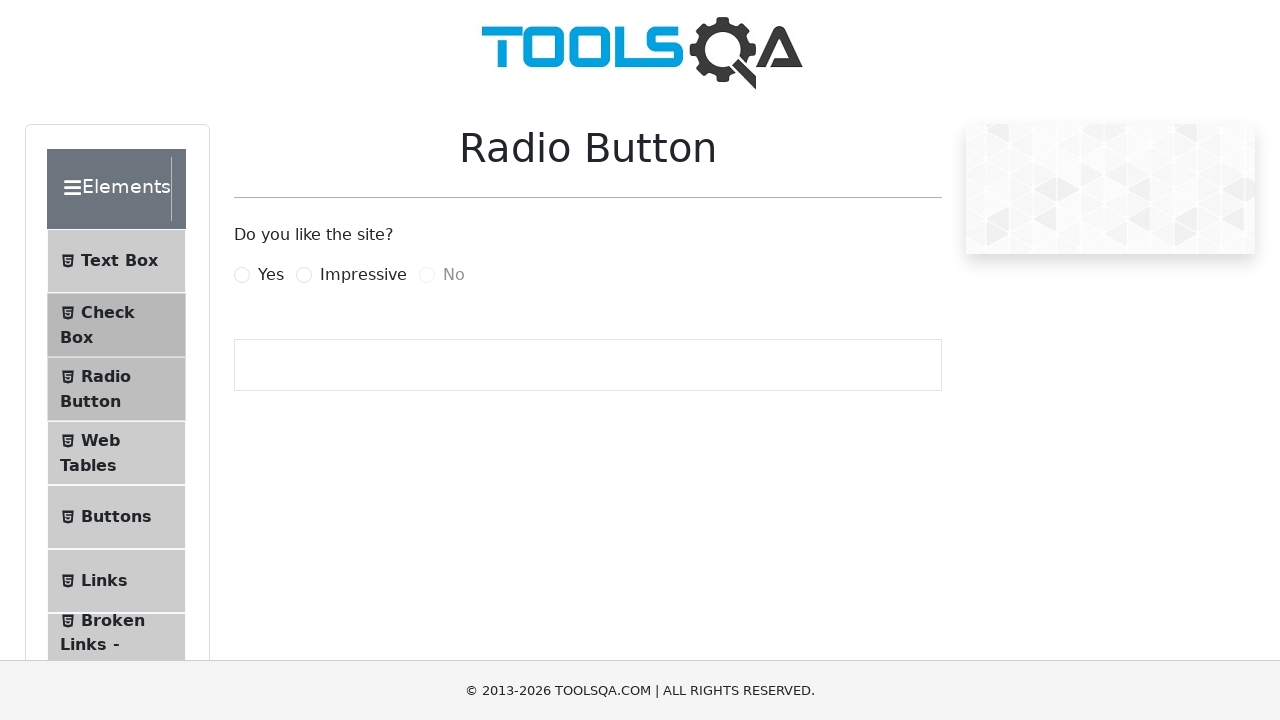

Clicked Web Tables in Elements section at (116, 453) on li >> internal:has-text="Web Tables"i
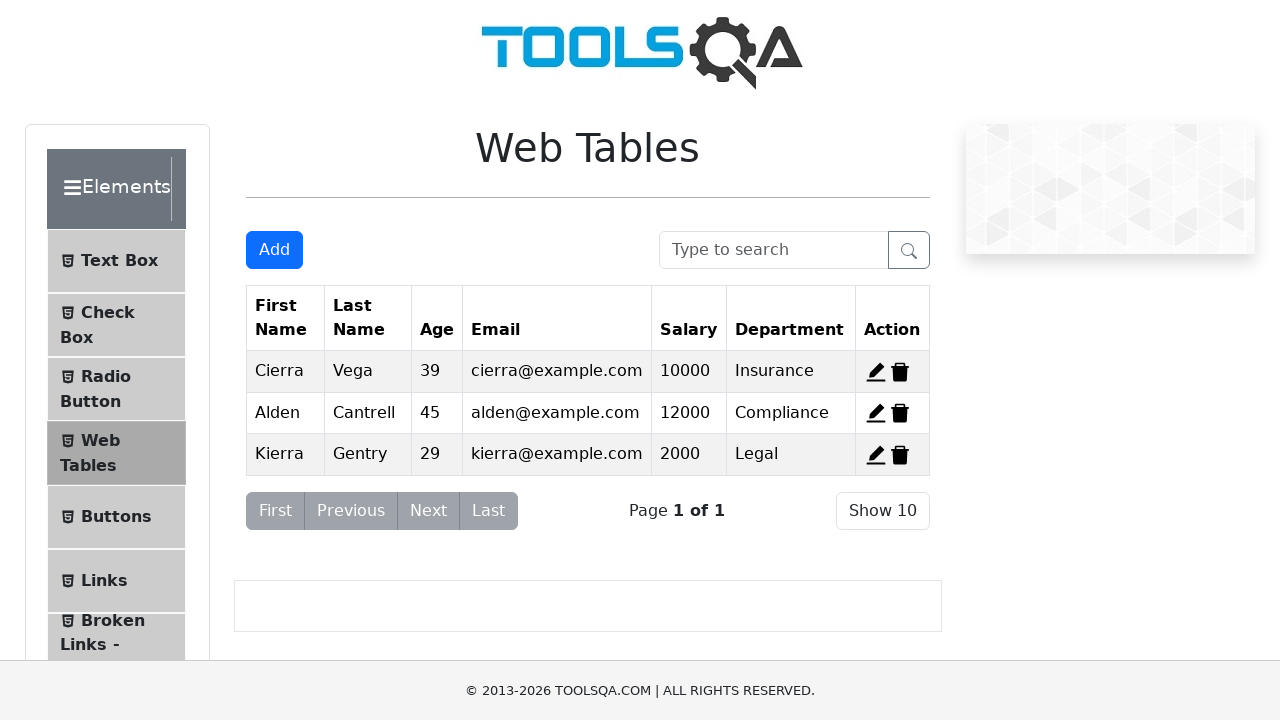

Clicked Buttons in Elements section at (116, 517) on li >> internal:has-text="Buttons"i
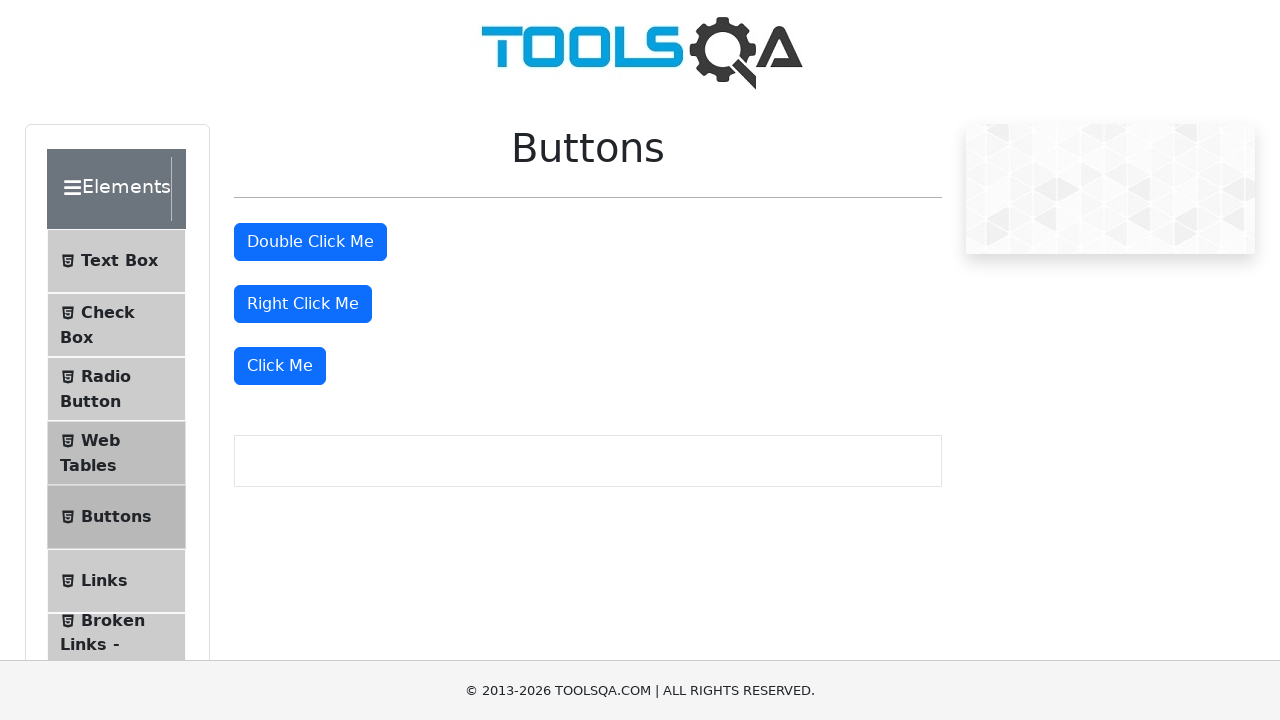

Clicked Links in Elements section at (116, 581) on li >> internal:has-text=/^Links$/
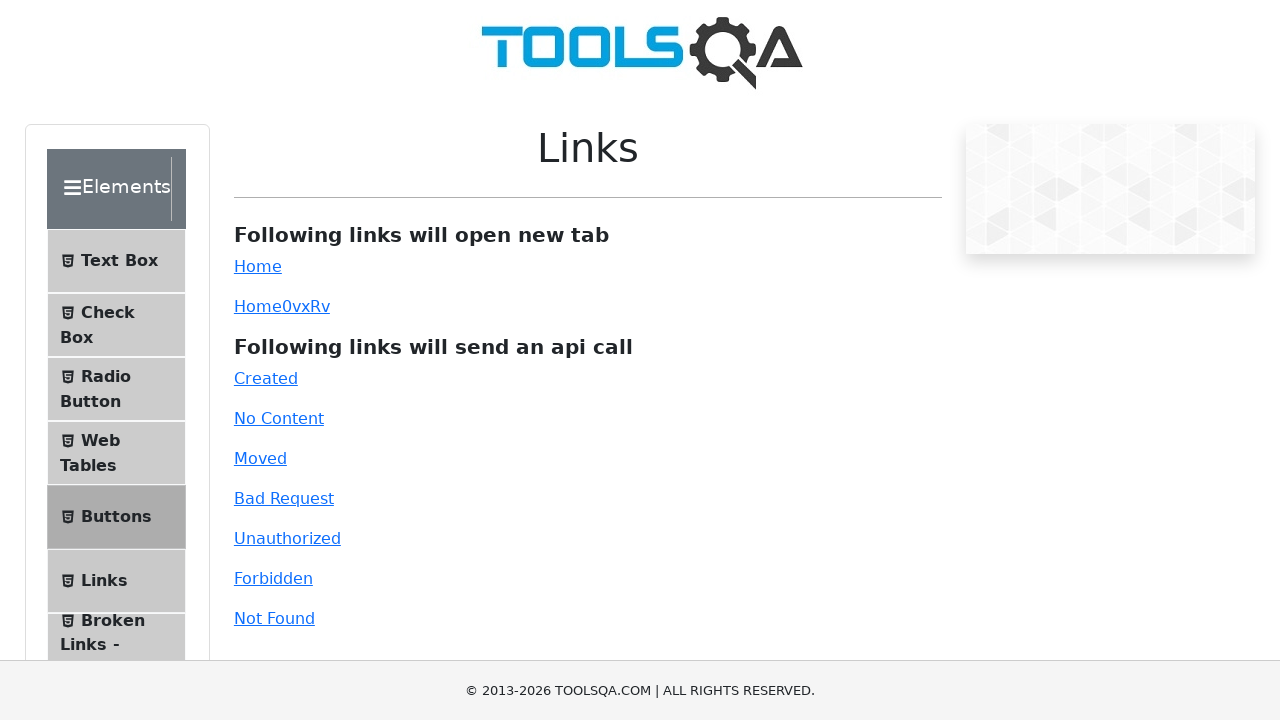

Clicked Broken Links - Images in Elements section at (116, 645) on li >> internal:has-text="Broken Links - Images"i
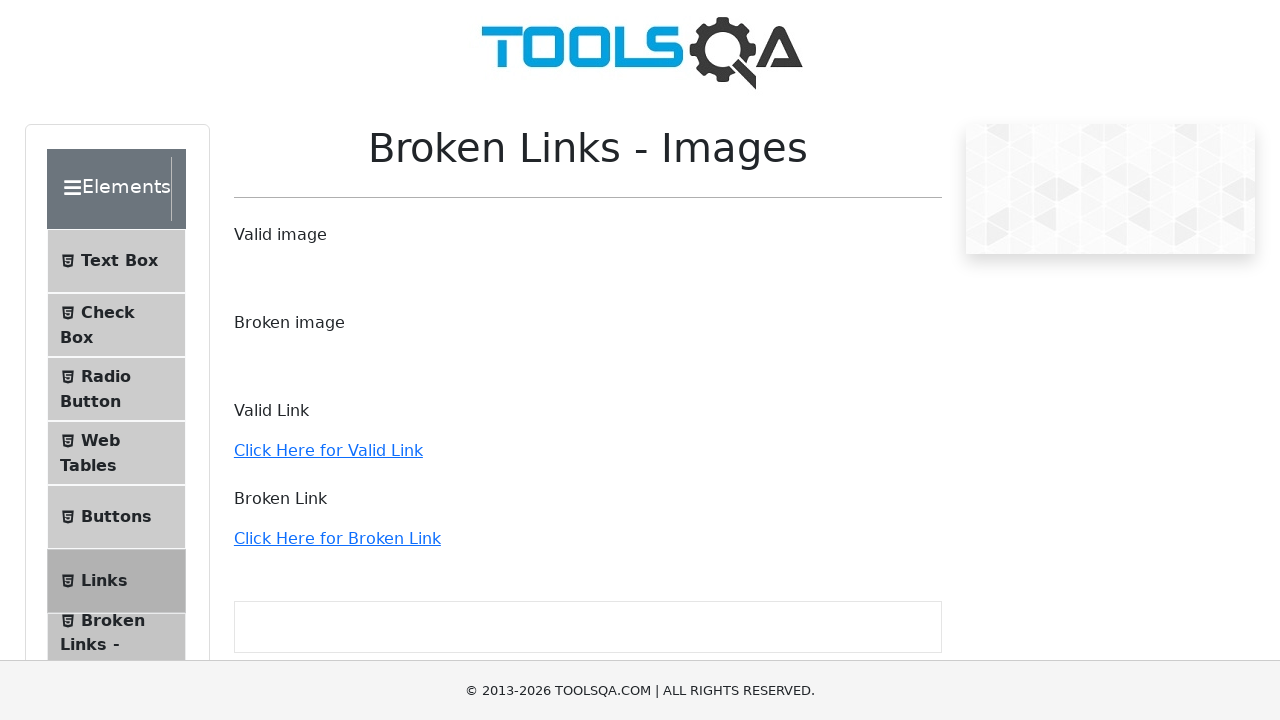

Clicked Upload and Download in Elements section at (116, 360) on li >> internal:has-text="Upload and Download"i
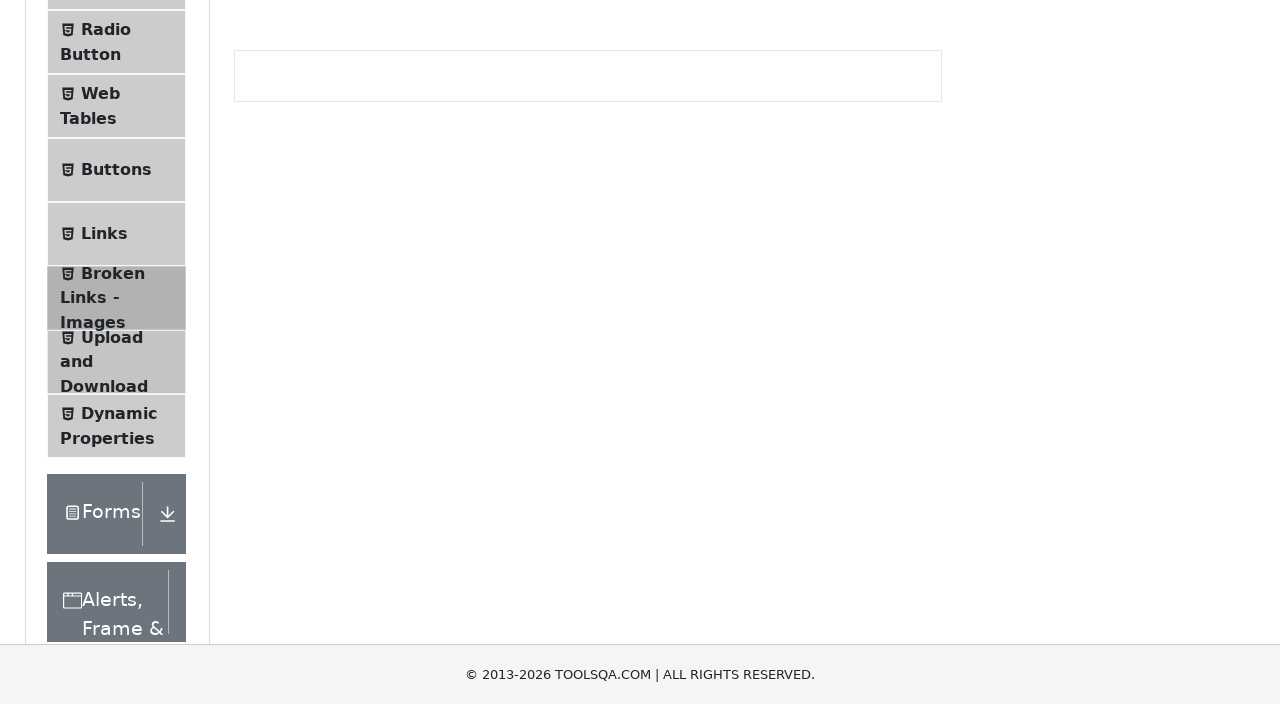

Clicked Dynamic Properties in Elements section at (116, 123) on li >> internal:has-text="Dynamic Properties"i
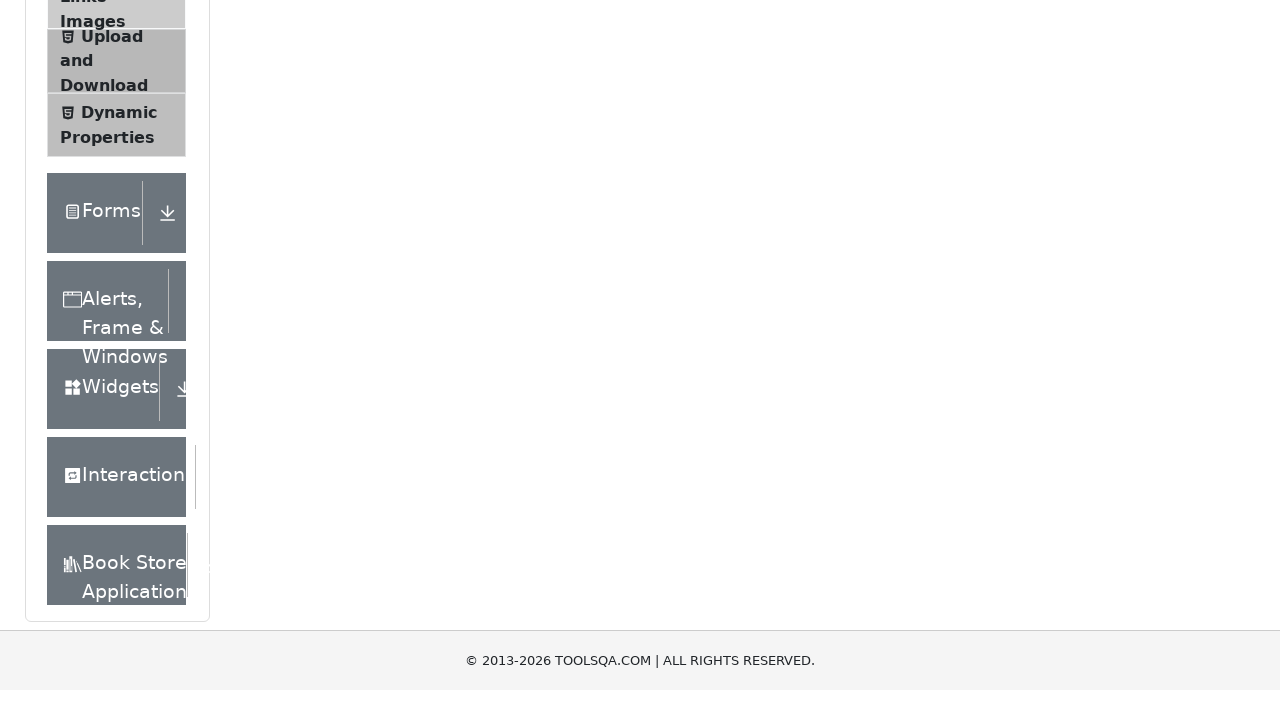

Clicked the button that appears after 5 seconds at (338, 345) on internal:role=button[name="Visible After 5 Seconds"i]
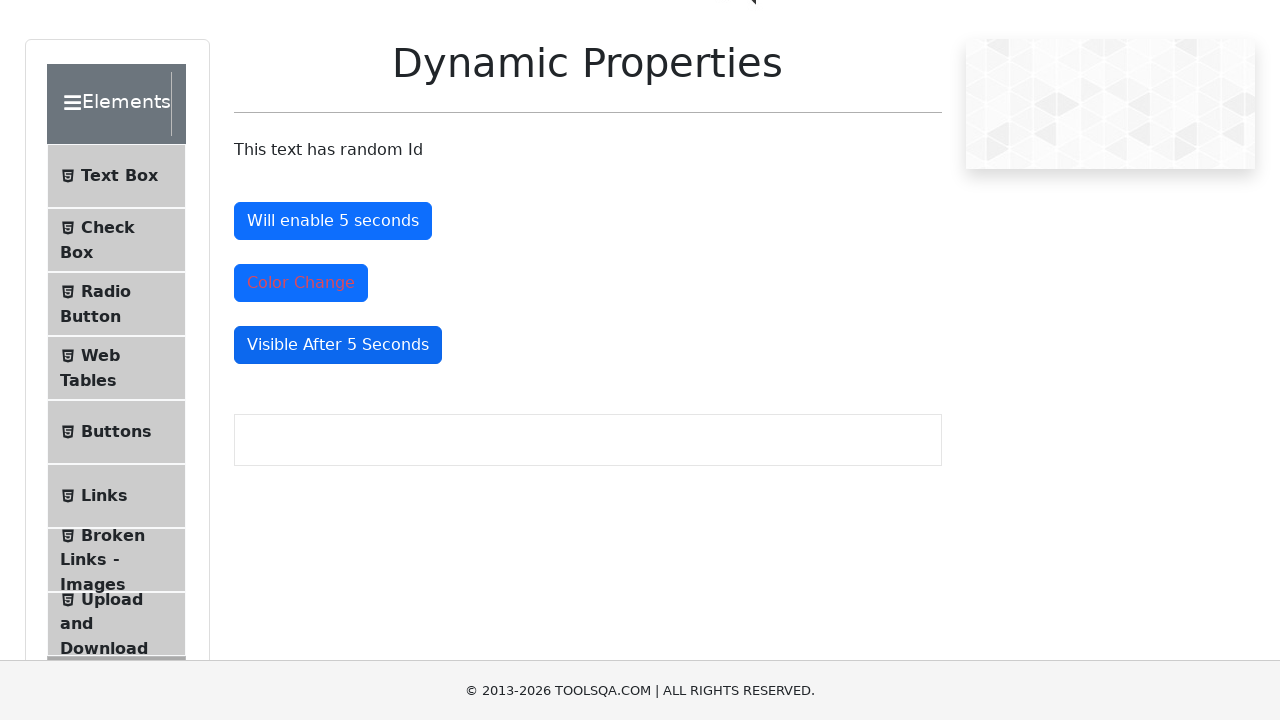

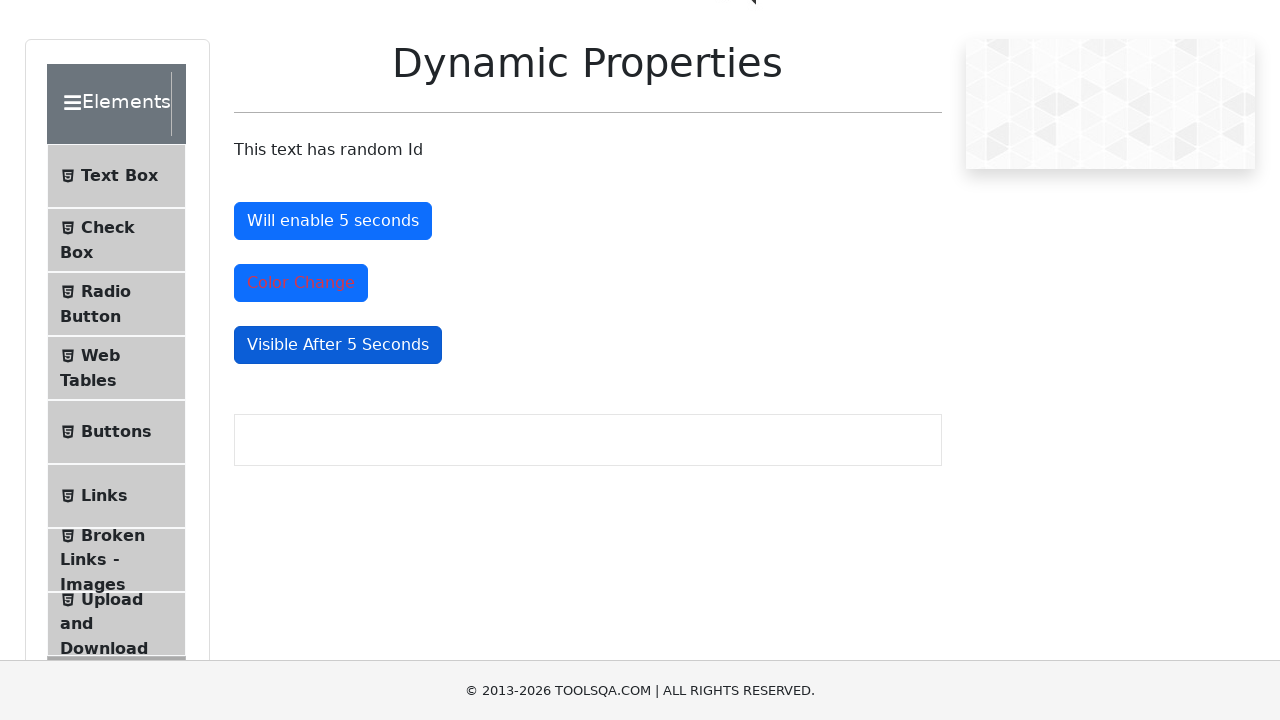